Tests JavaScript alert handling by clicking buttons to trigger different types of alerts (simple alert, confirm dialog, and prompt) and interacting with them

Starting URL: https://the-internet.herokuapp.com/javascript_alerts

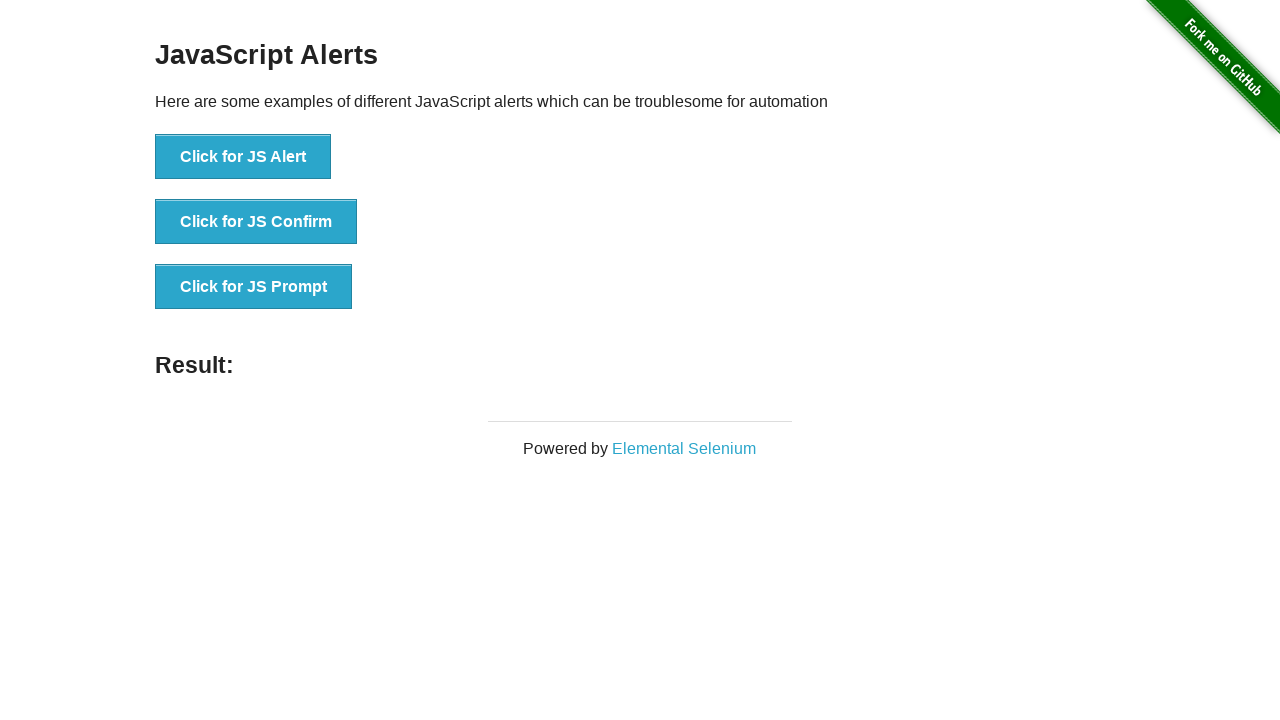

Navigated to JavaScript alerts test page
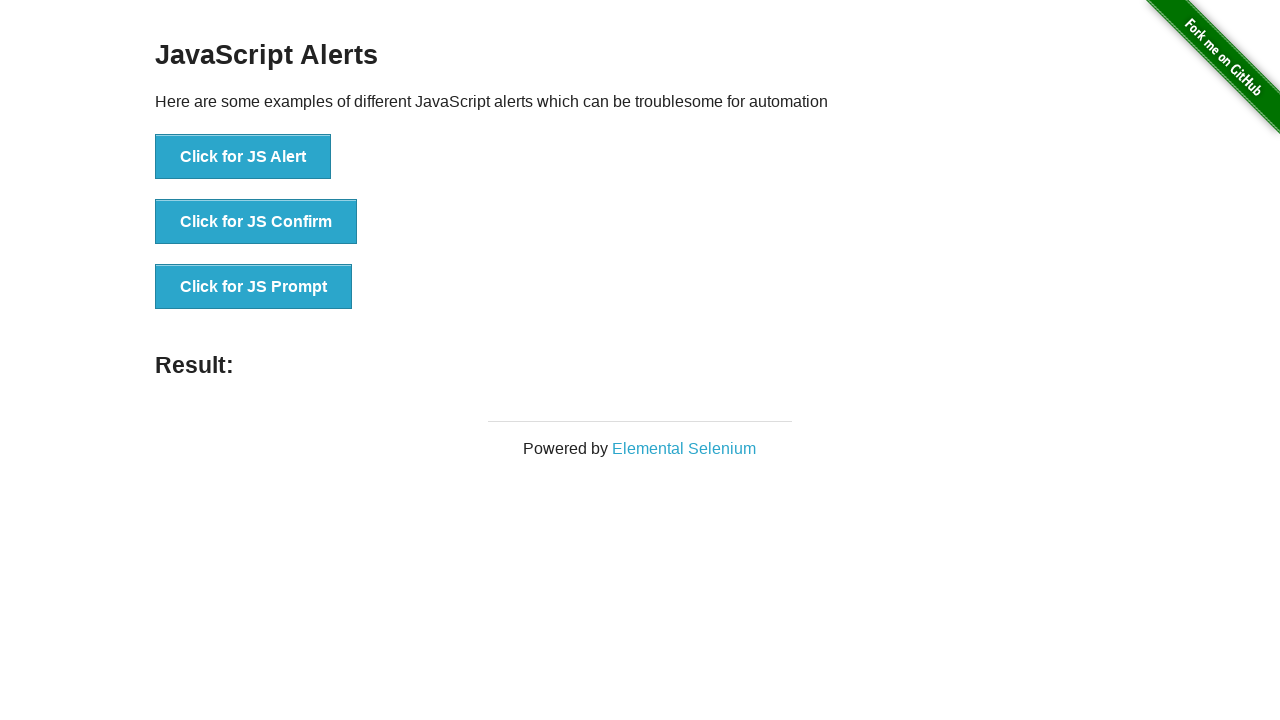

Clicked button to trigger simple alert at (243, 157) on xpath=//*[@id="content"]/div/ul/li[1]/button
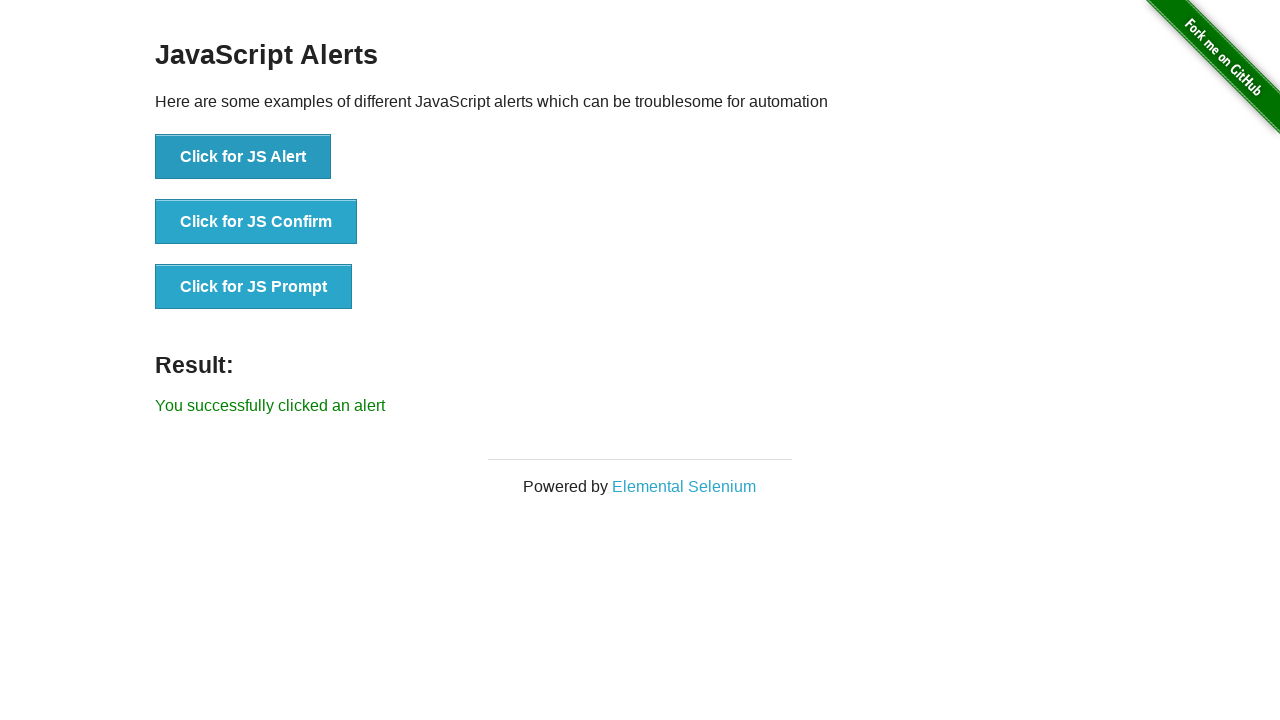

Set up dialog handler and accepted alert
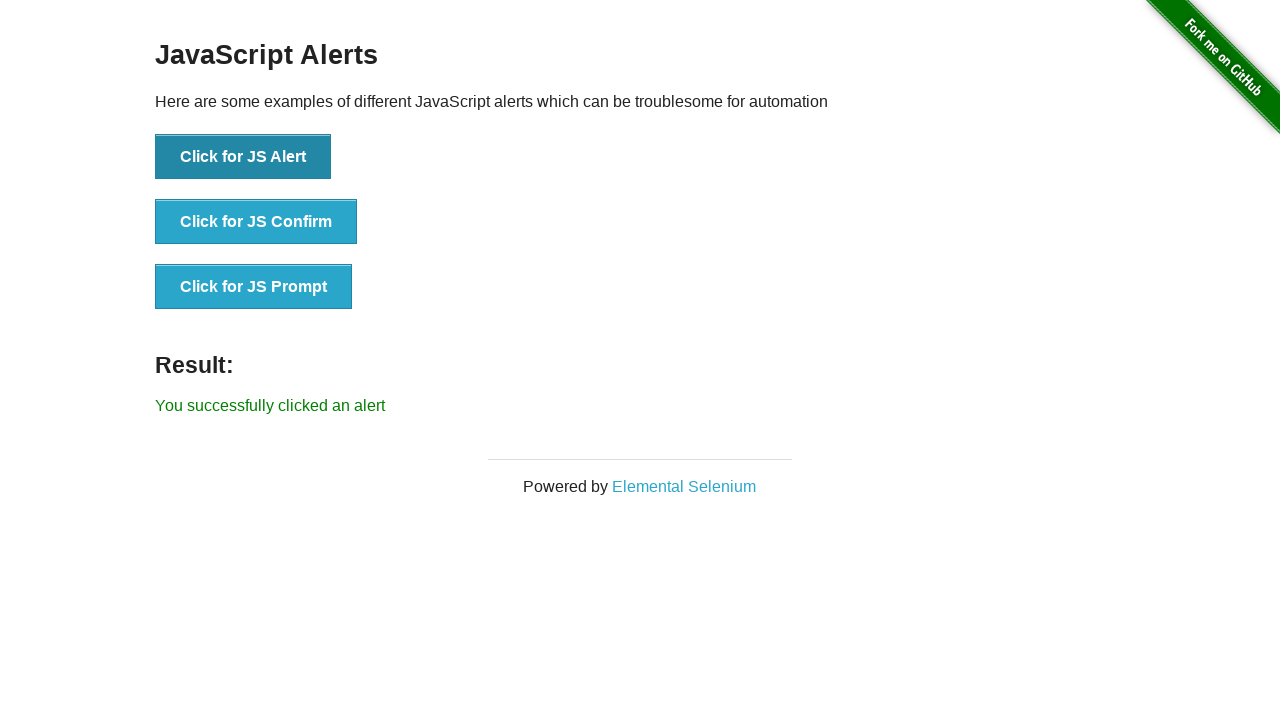

Clicked button to trigger confirm dialog at (256, 222) on xpath=//*[@id="content"]/div/ul/li[2]/button
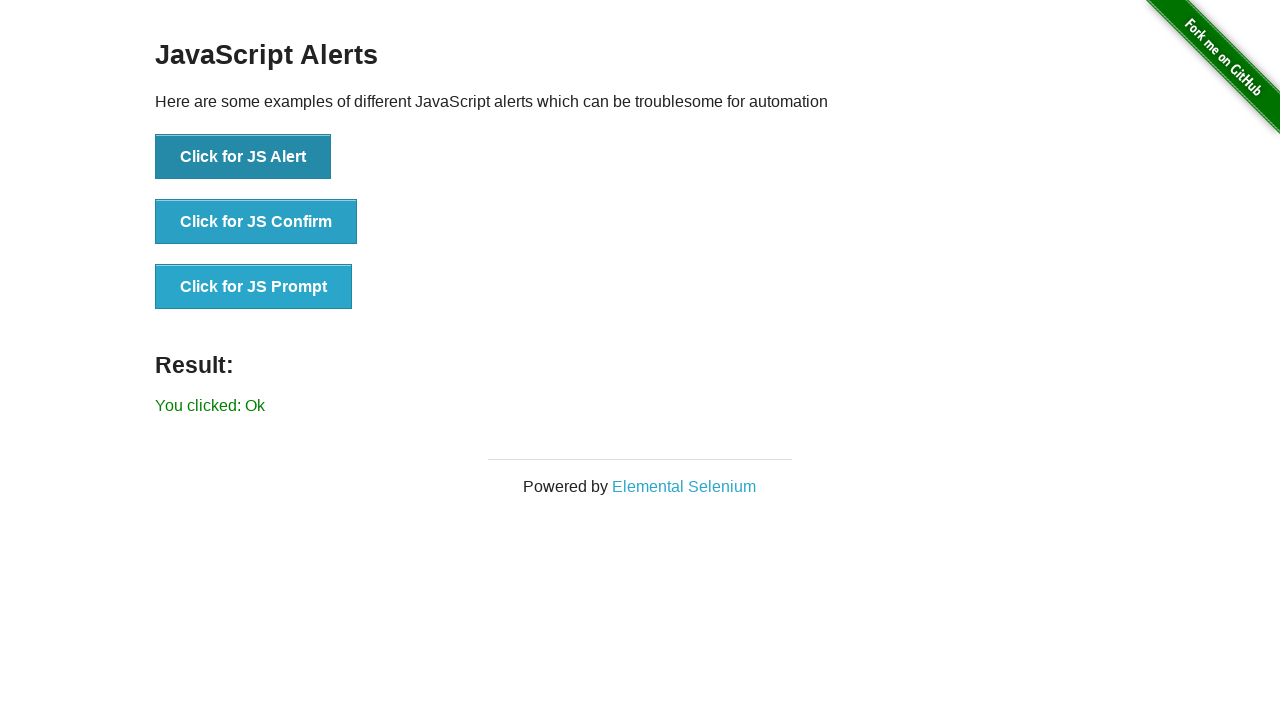

Confirm dialog accepted by existing handler
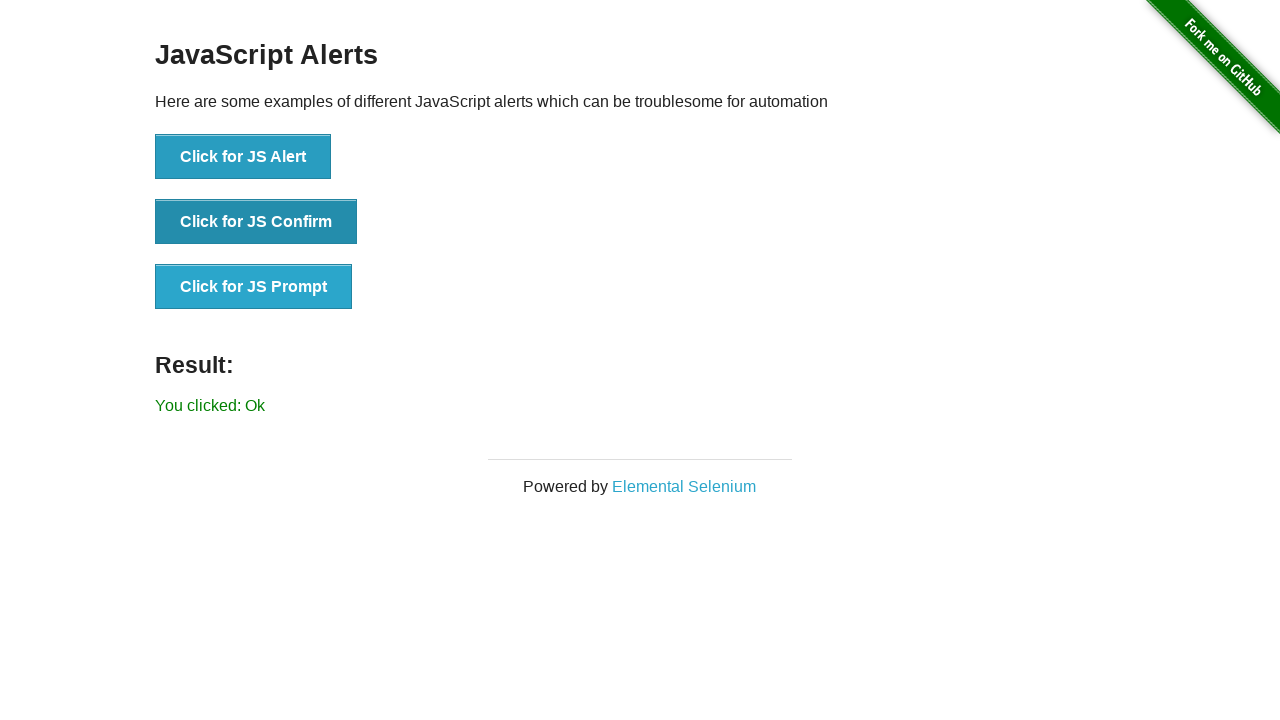

Clicked button to trigger prompt dialog at (254, 287) on xpath=//*[@id="content"]/div/ul/li[3]/button
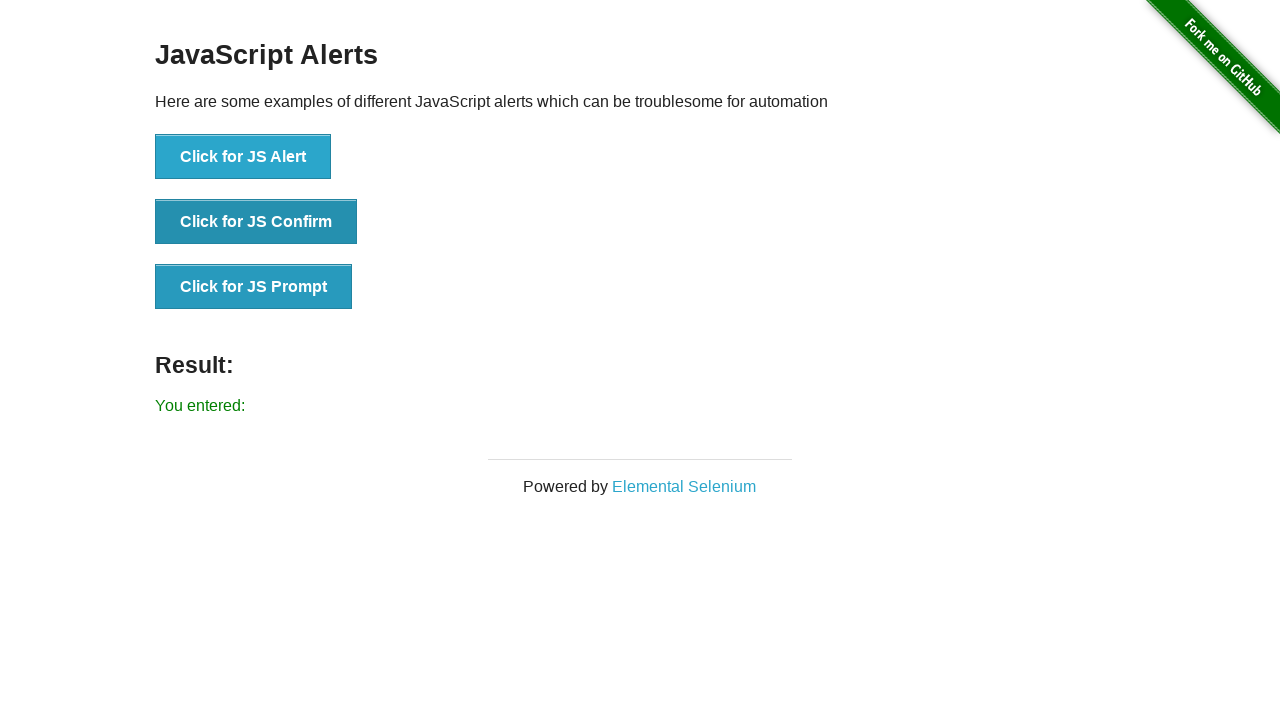

Set up prompt handler and accepted with text 'js prompt'
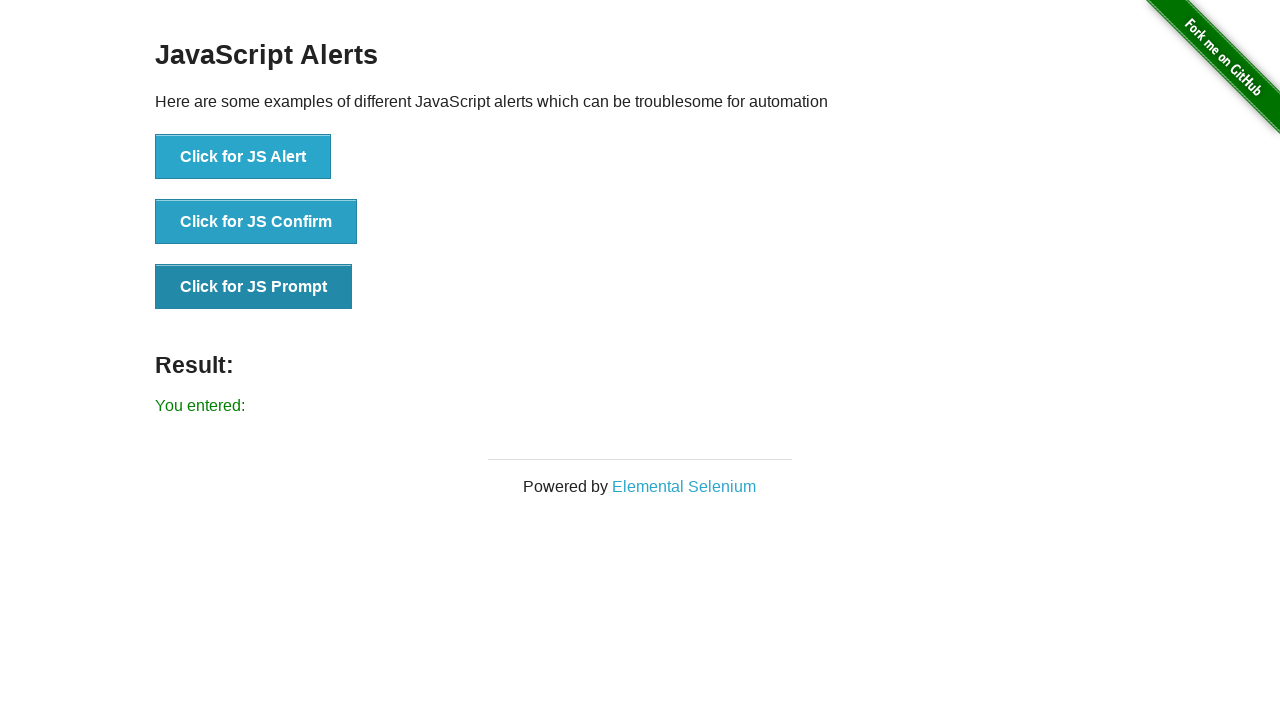

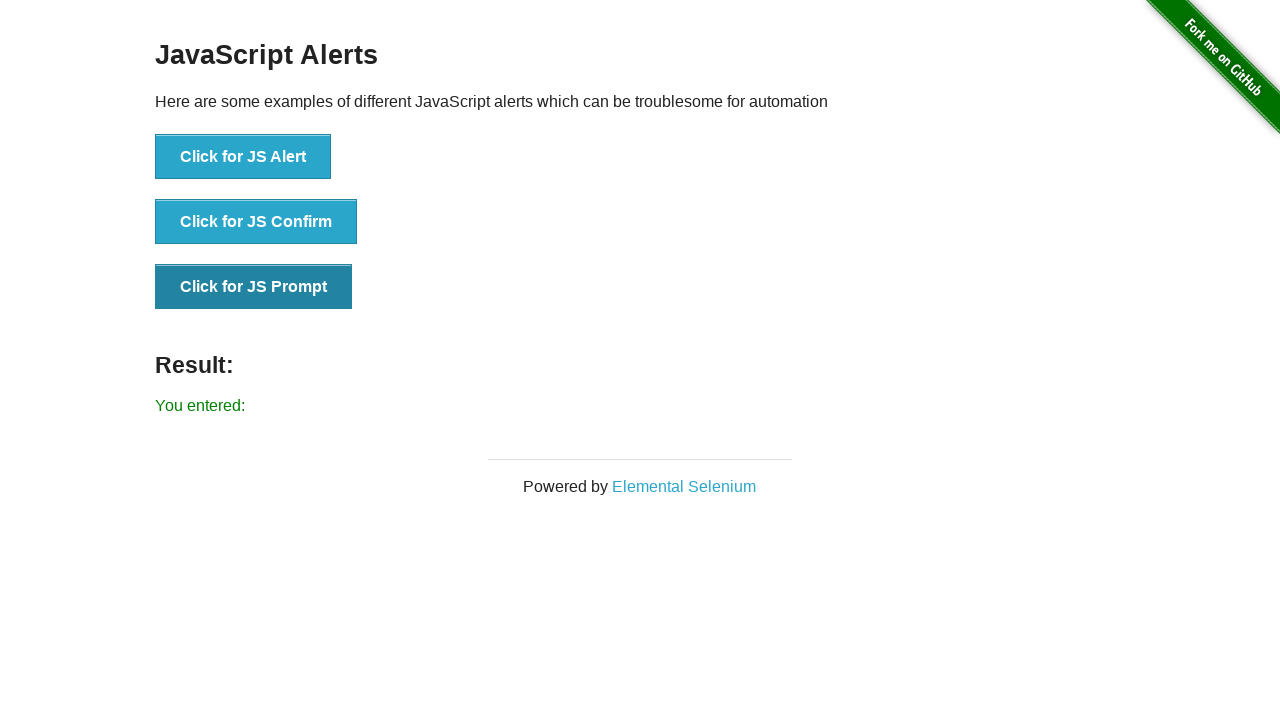